Opens Walmart homepage and verifies the page title contains the site name

Starting URL: https://walmart.com

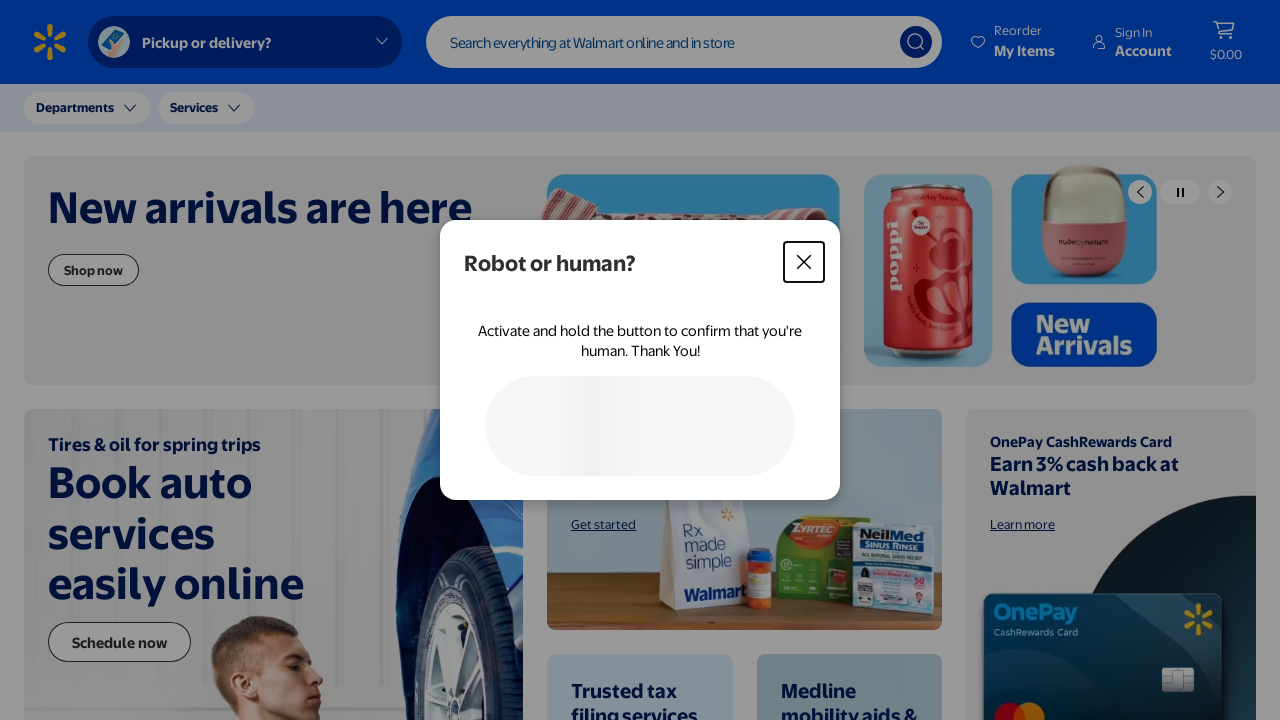

Waited for page DOM to load
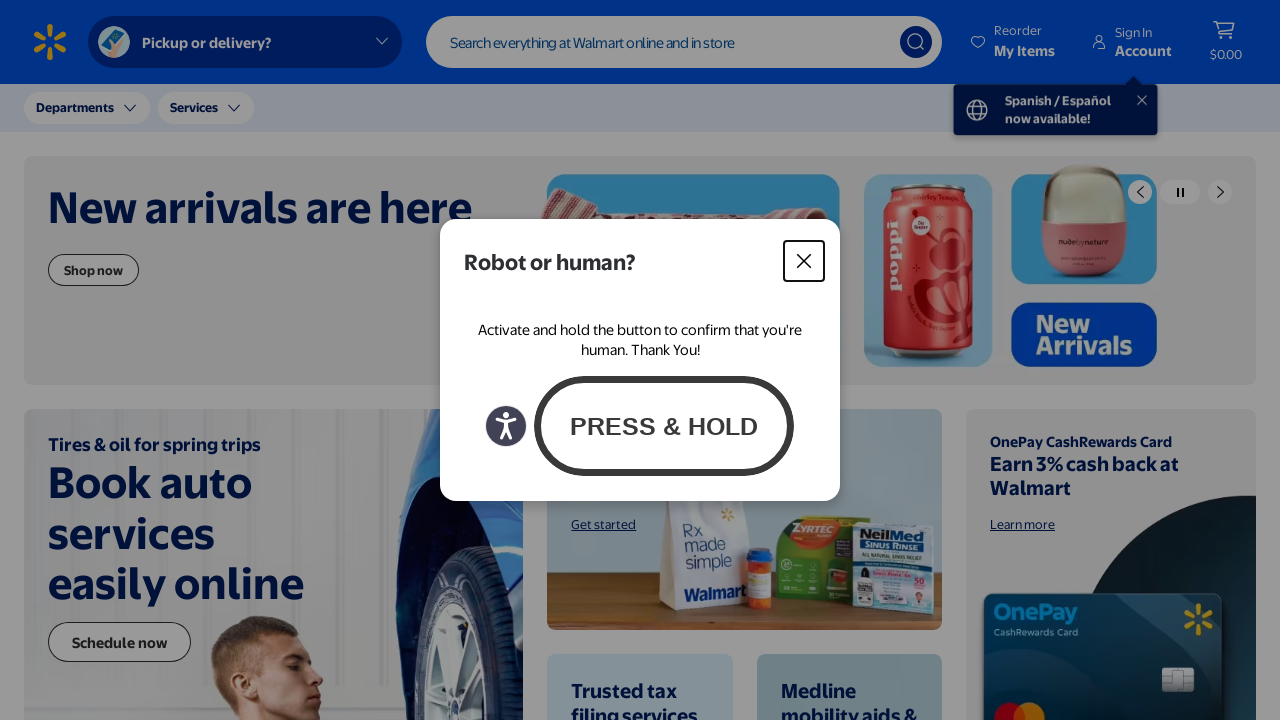

Retrieved page title: Walmart | Save Money. Live better.
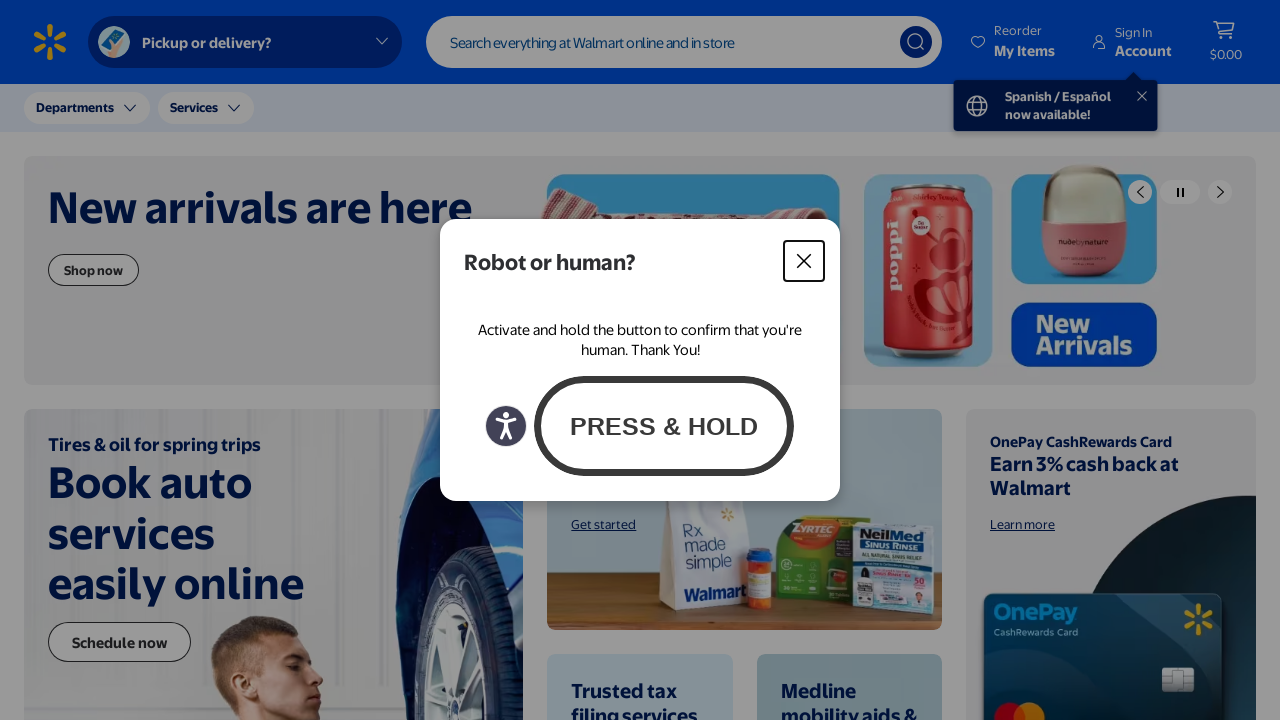

Verified page title contains 'walmart'
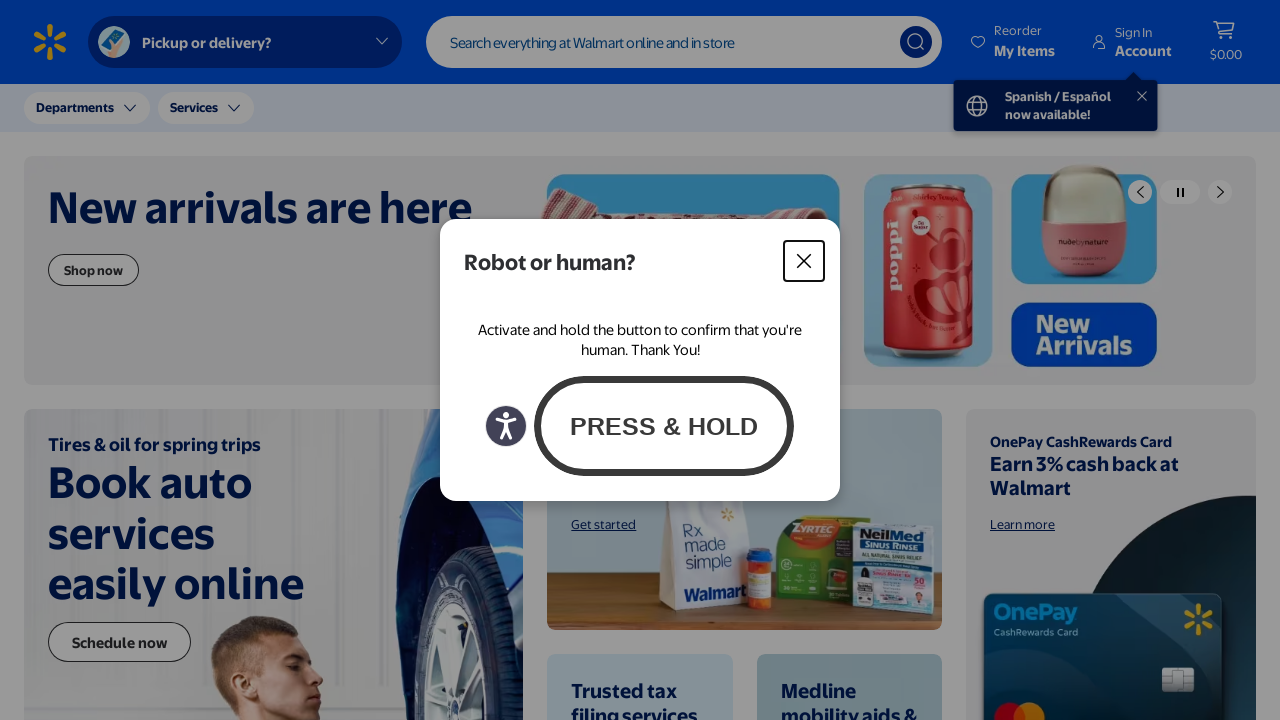

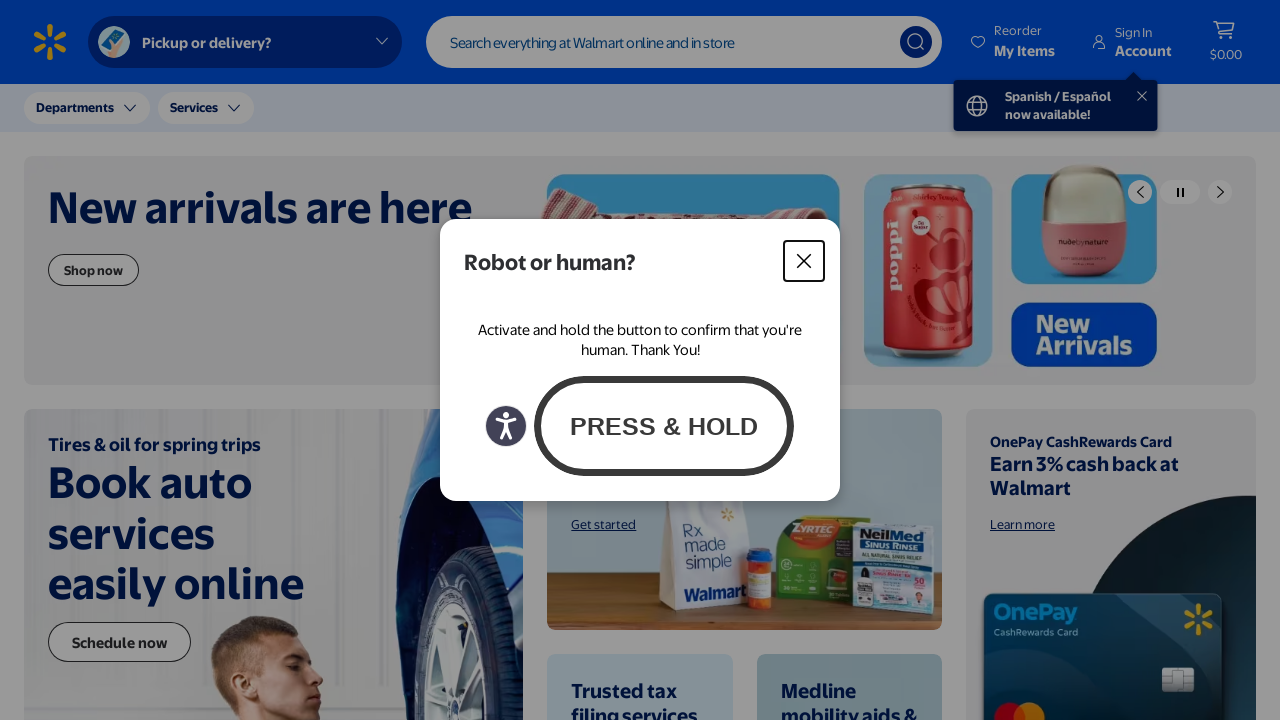